Navigates to the-internet.herokuapp.com and clicks on the "A/B Testing" link to test basic navigation functionality.

Starting URL: http://the-internet.herokuapp.com/

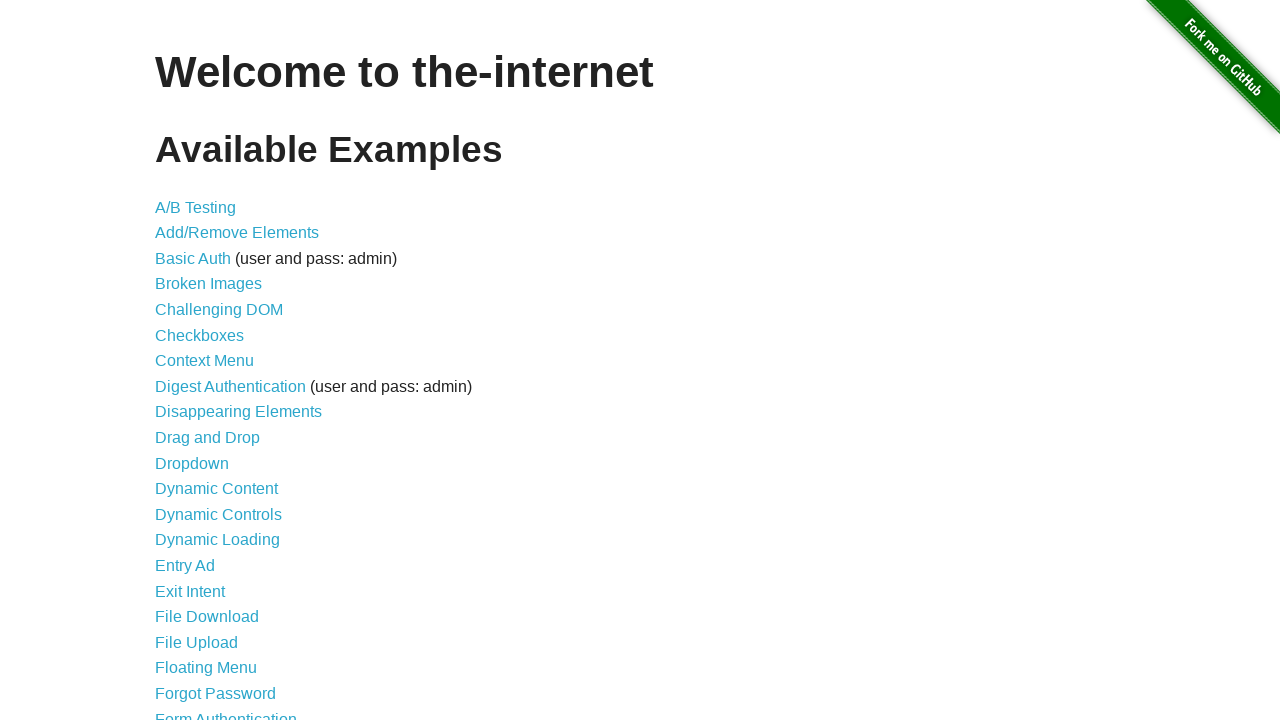

Clicked on the 'A/B Testing' link at (196, 207) on xpath=//a[contains(text(),'A/B Testing')]
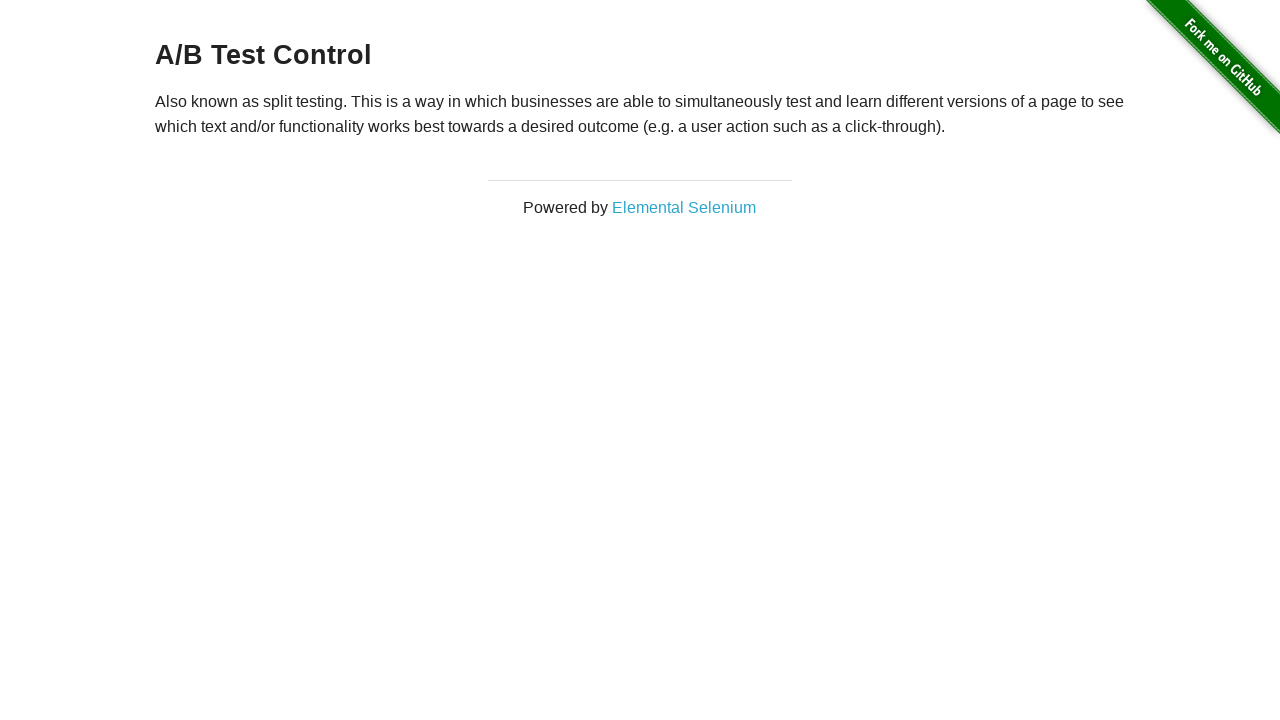

Navigation to A/B Testing page completed and DOM content loaded
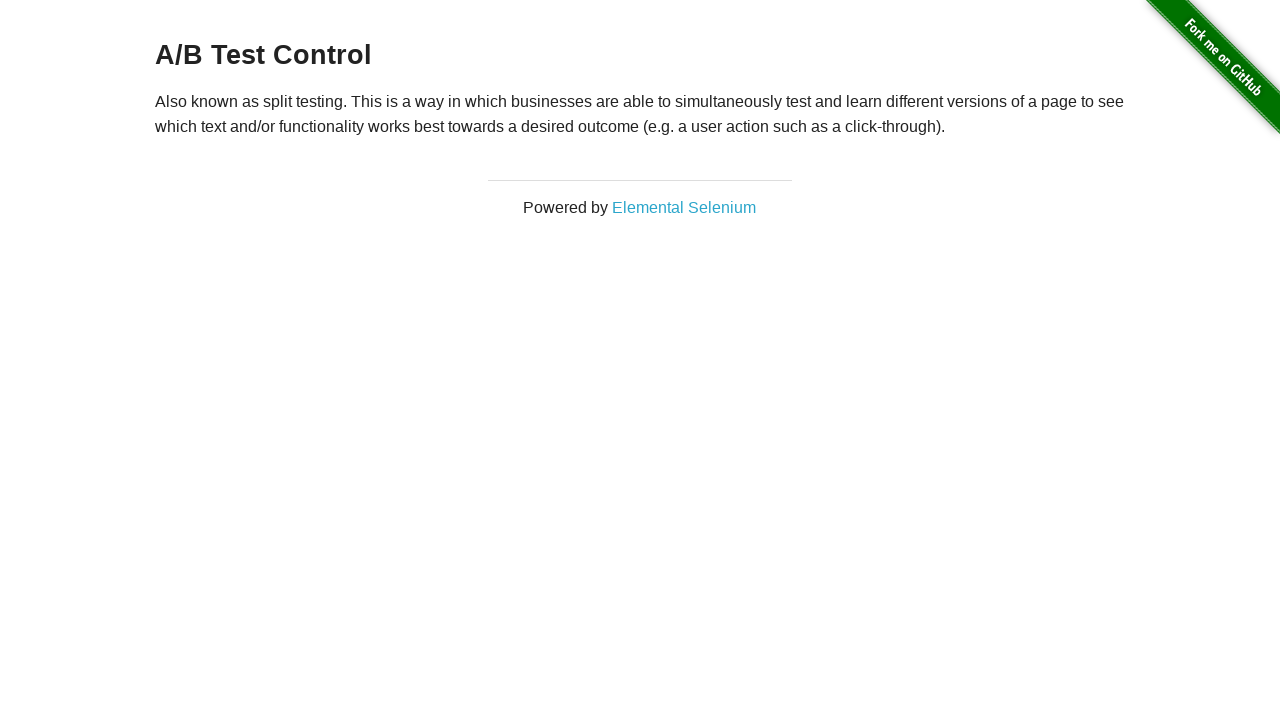

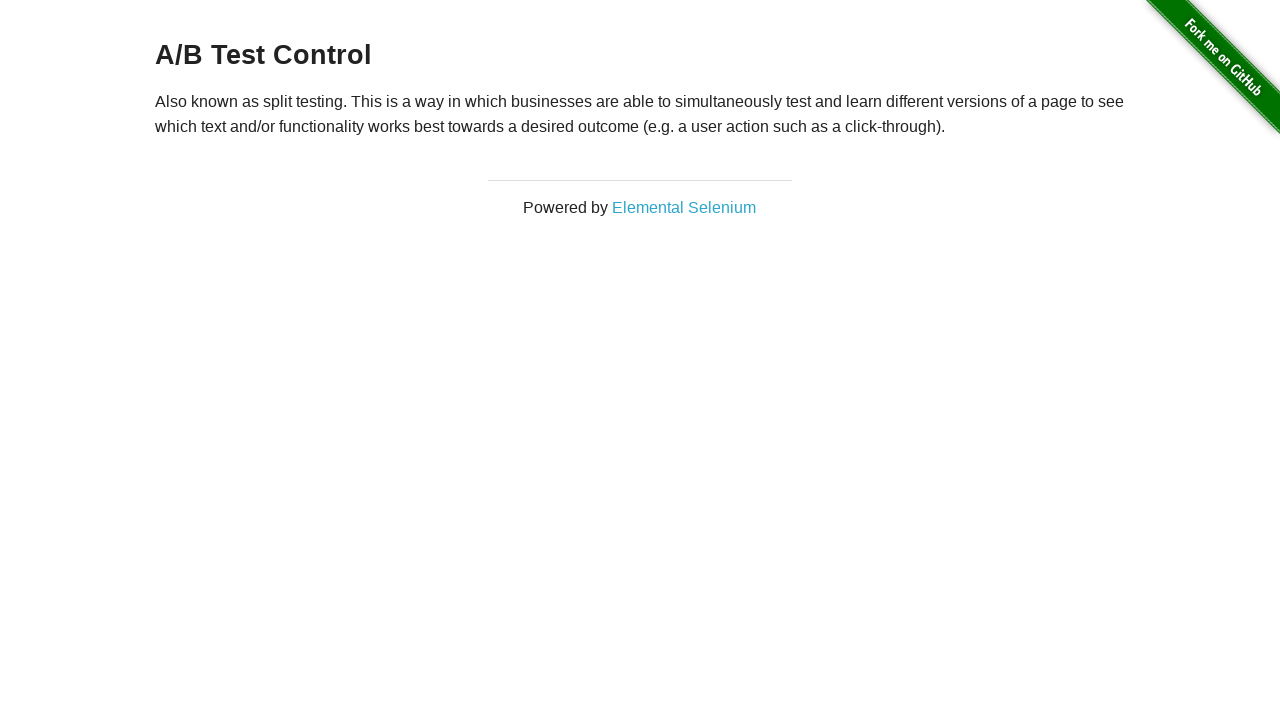